Tests a simple form submission by filling in first name, last name, city, and country fields, then clicking the submit button

Starting URL: https://suninjuly.github.io/simple_form_find_task.html

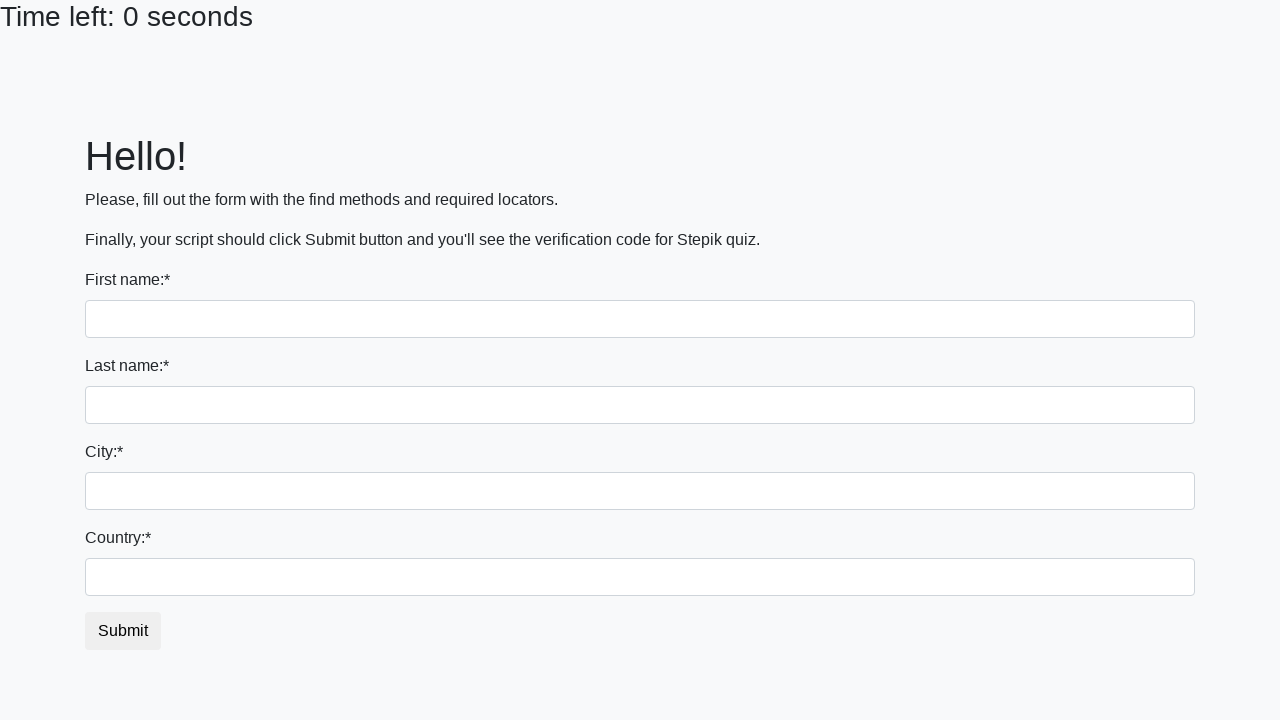

Filled first name field with 'Ivan' on input[name='first_name']
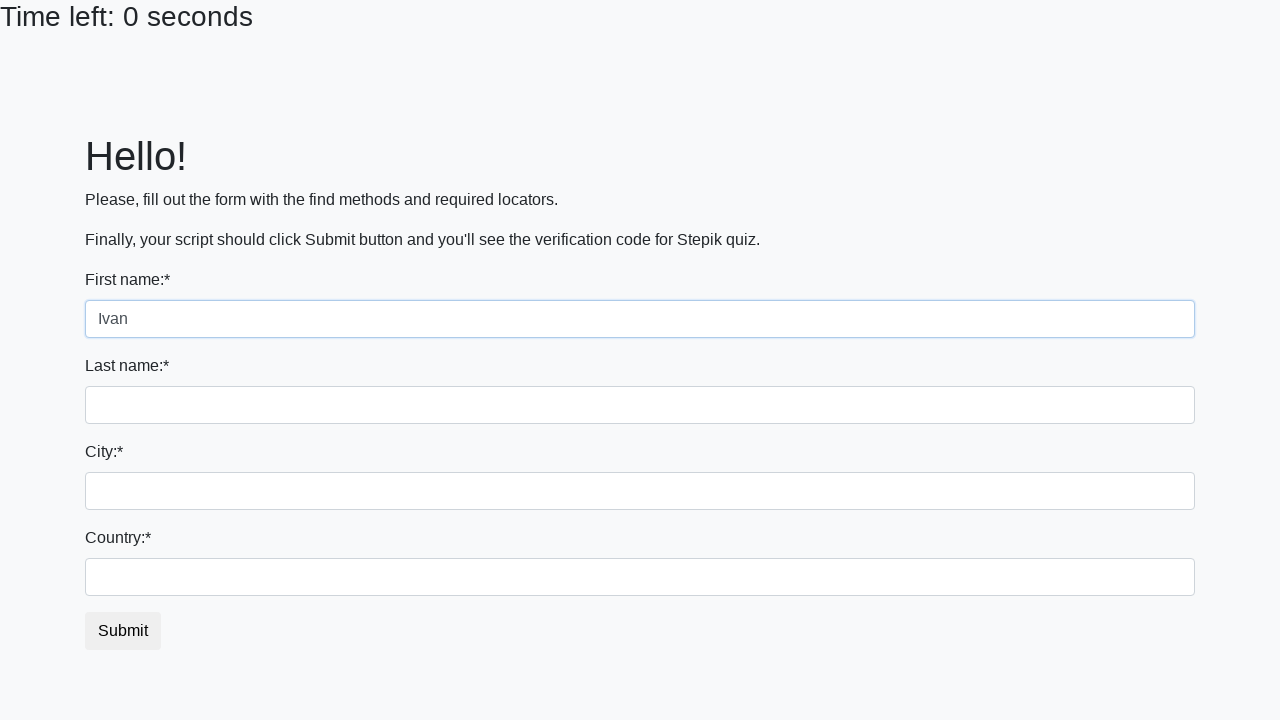

Filled last name field with 'Petrov' on input[name='last_name']
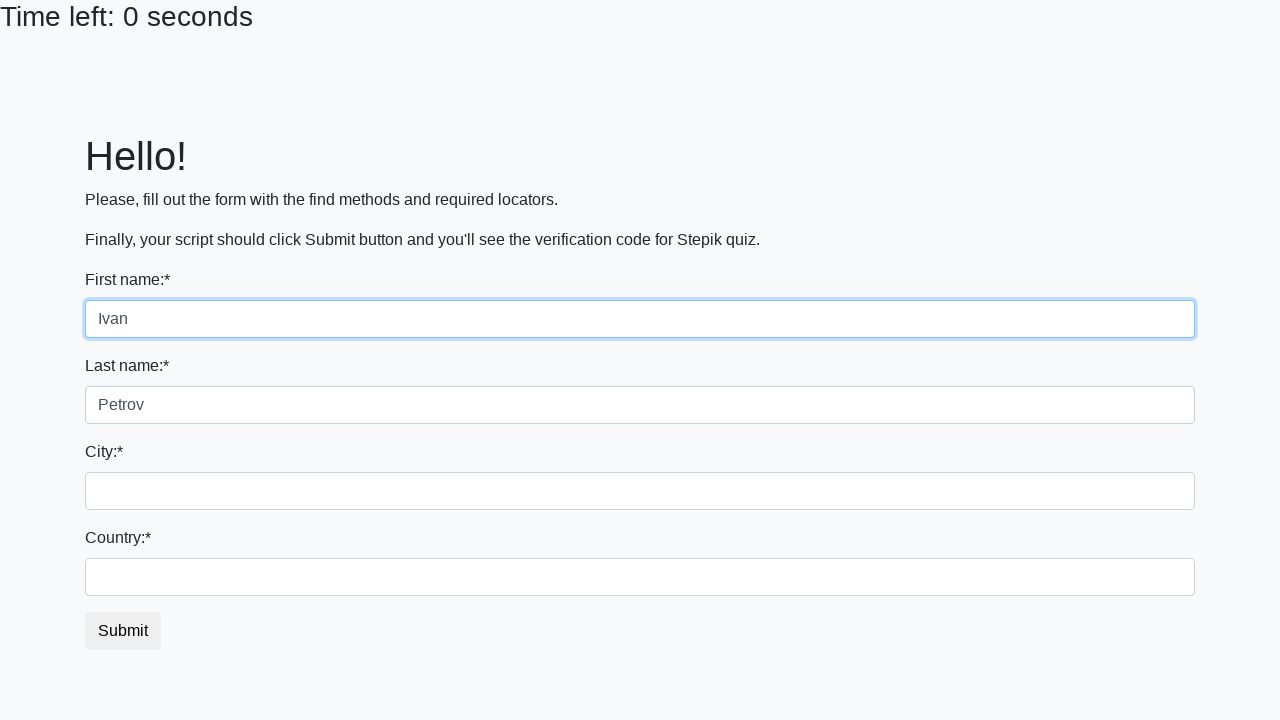

Filled city field with 'Smolensk' on input.form-control.city
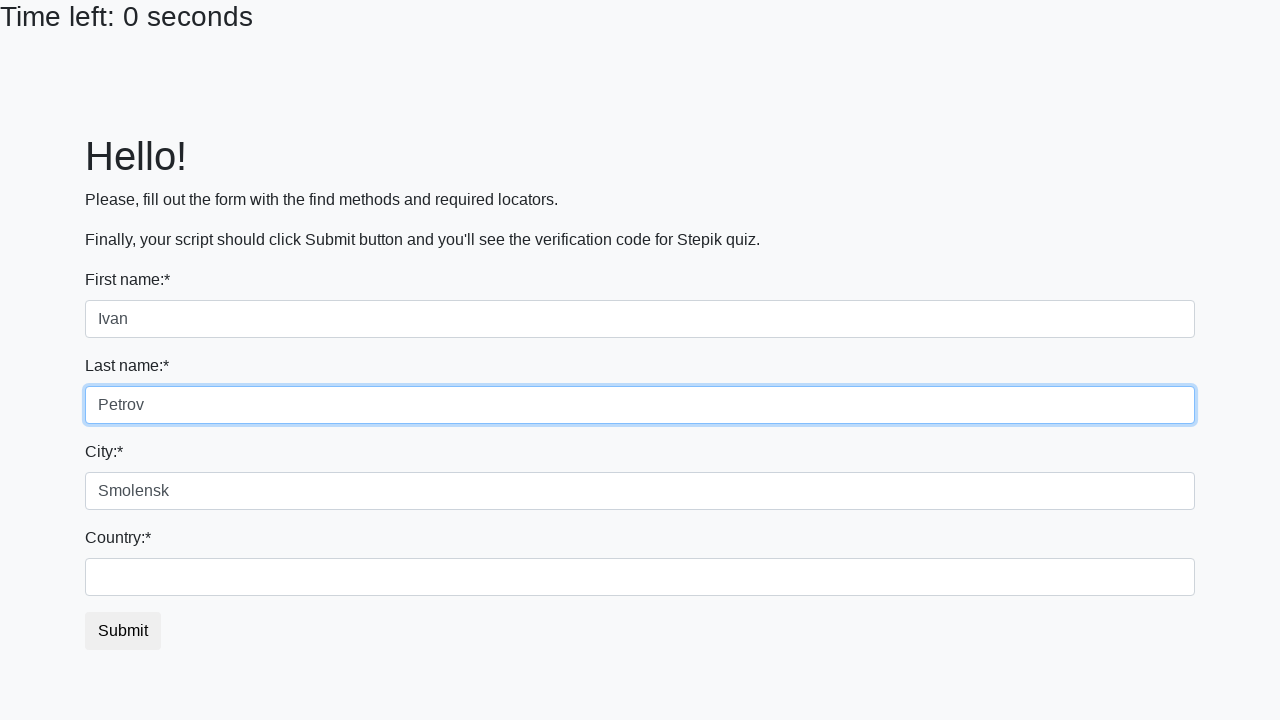

Filled country field with 'Russia' on #country
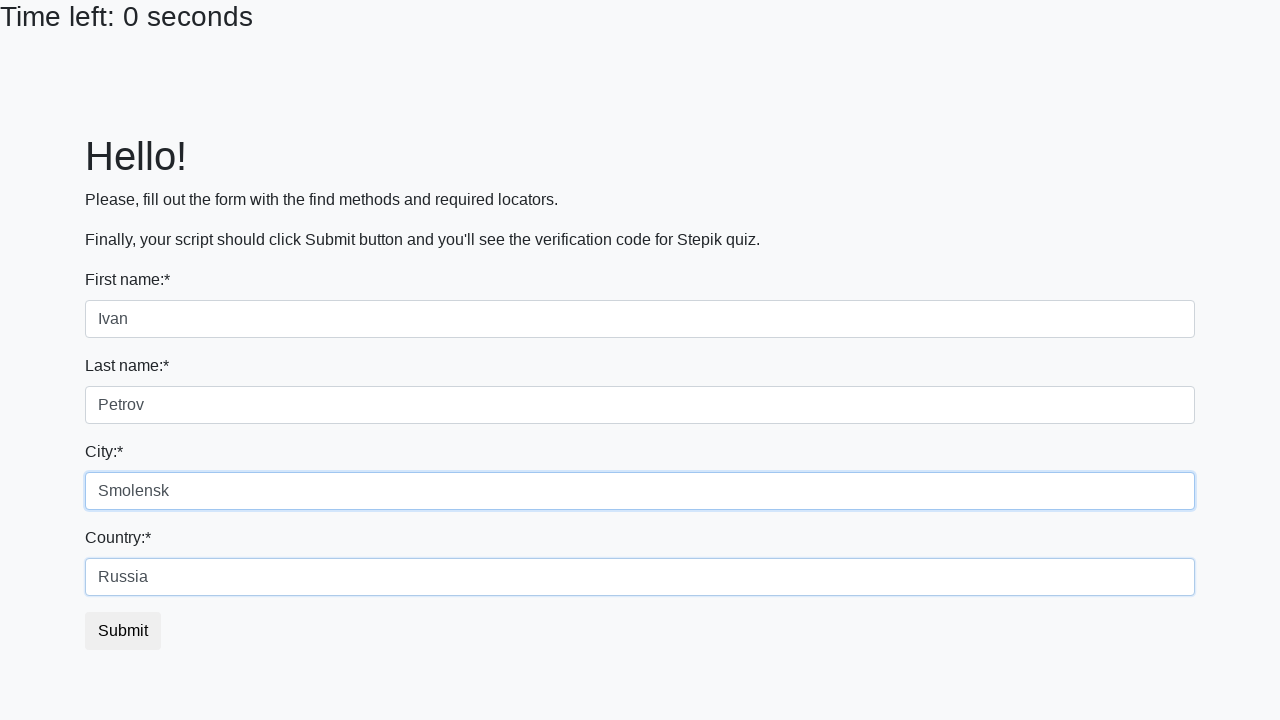

Clicked submit button to submit form at (123, 631) on #submit_button
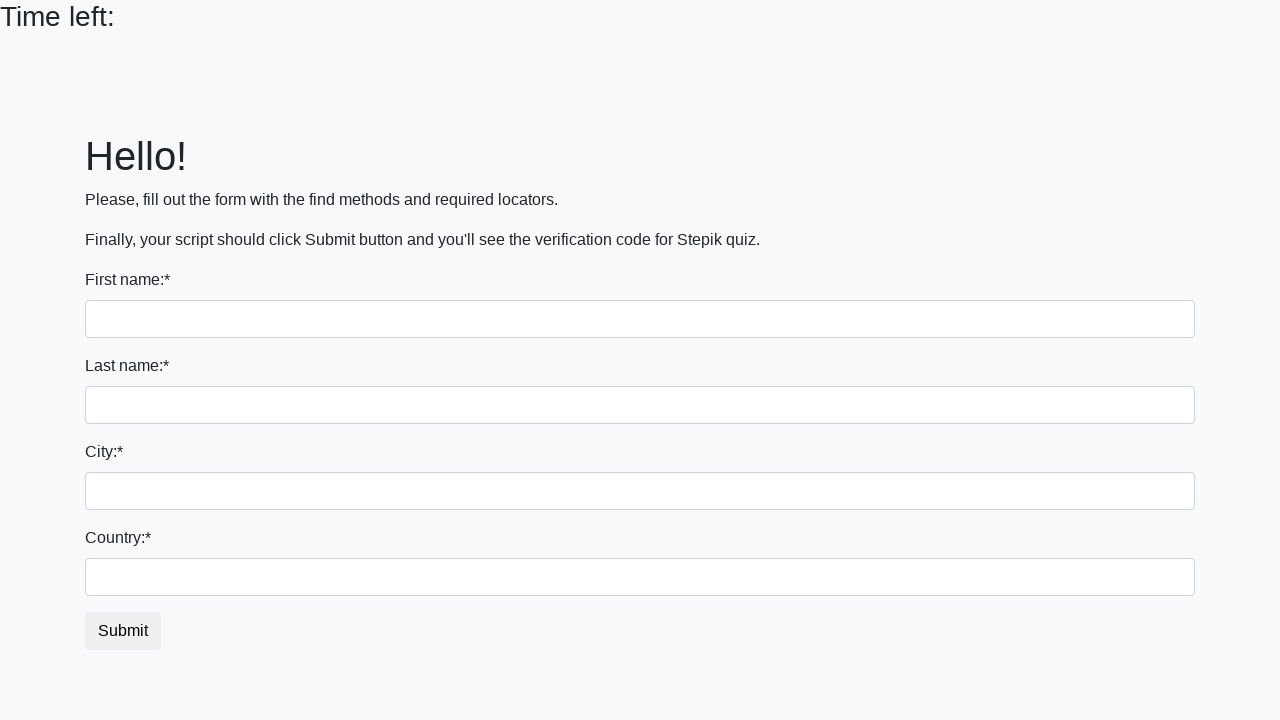

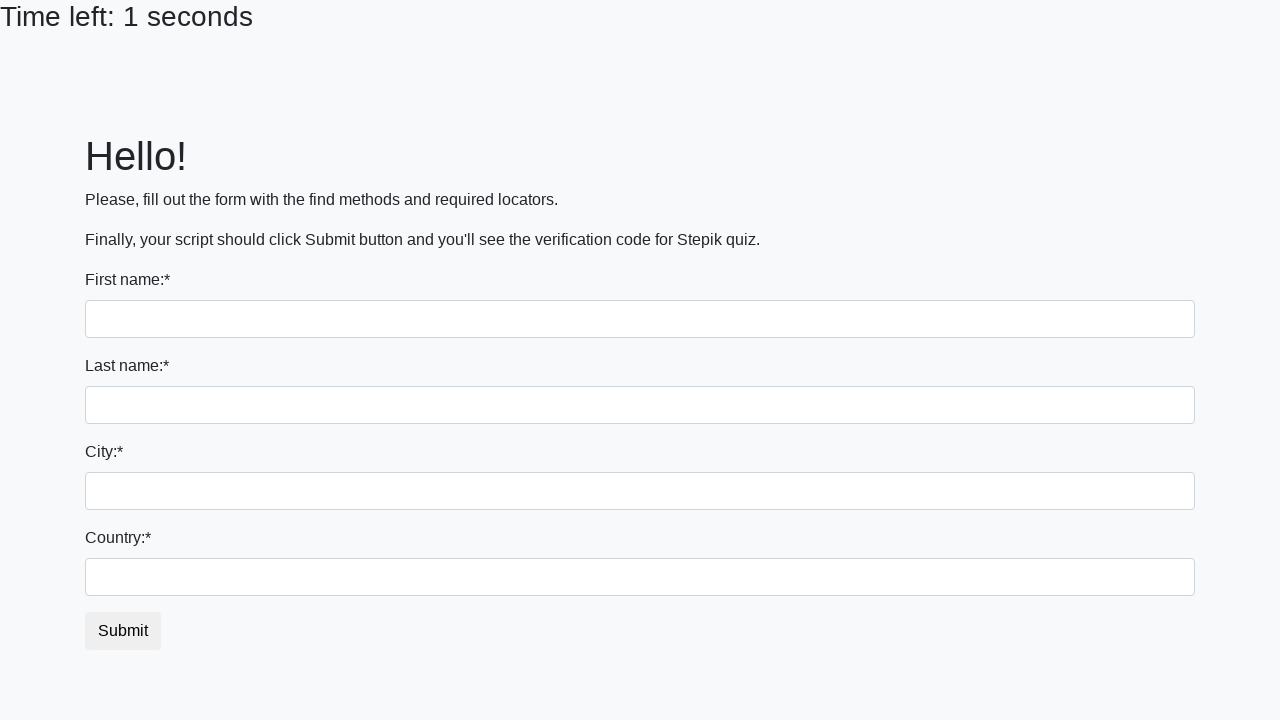